Tests hover functionality by navigating to the hovers page and hovering over figure elements

Starting URL: https://the-internet.herokuapp.com/

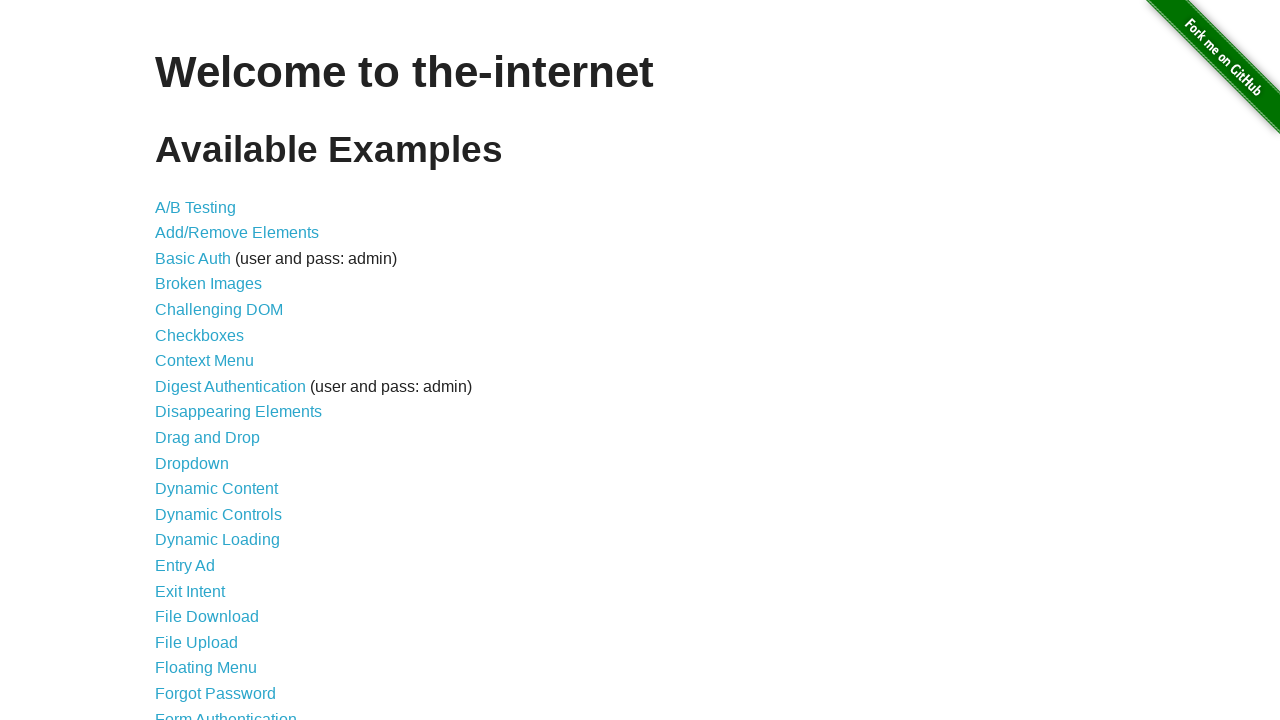

Clicked on Hovers link at (180, 360) on a[href='/hovers']
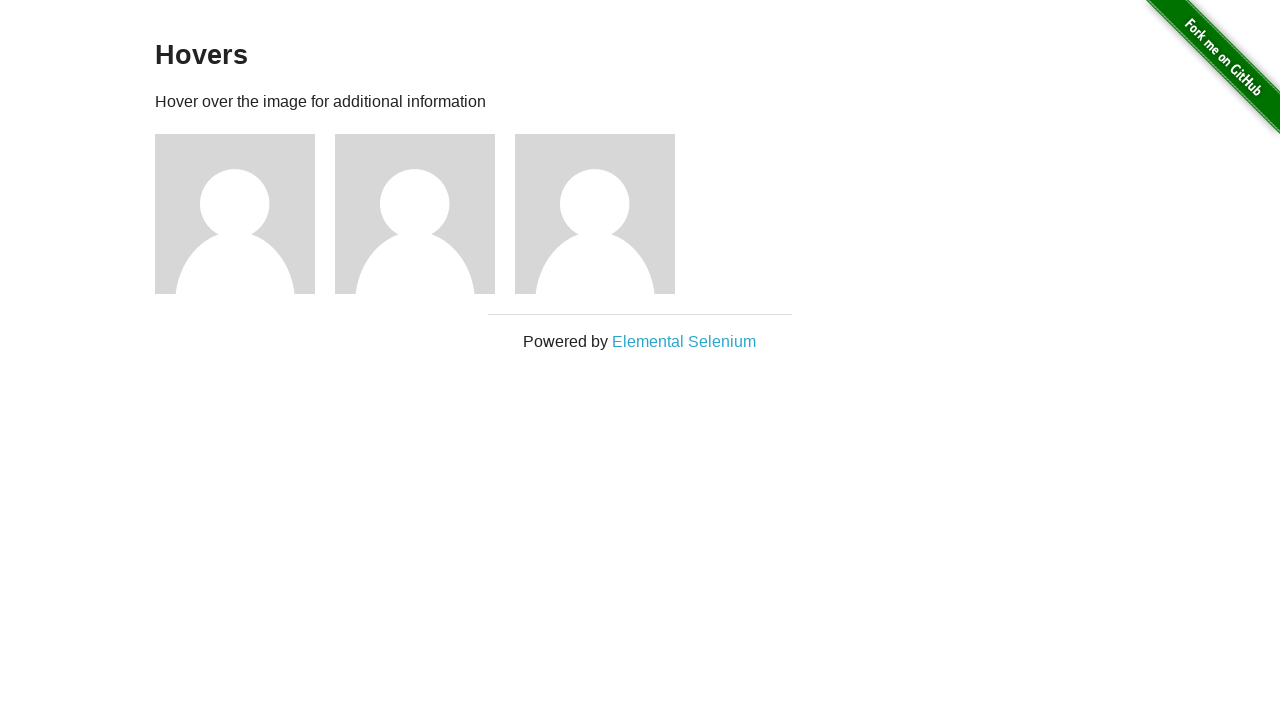

Figure elements loaded
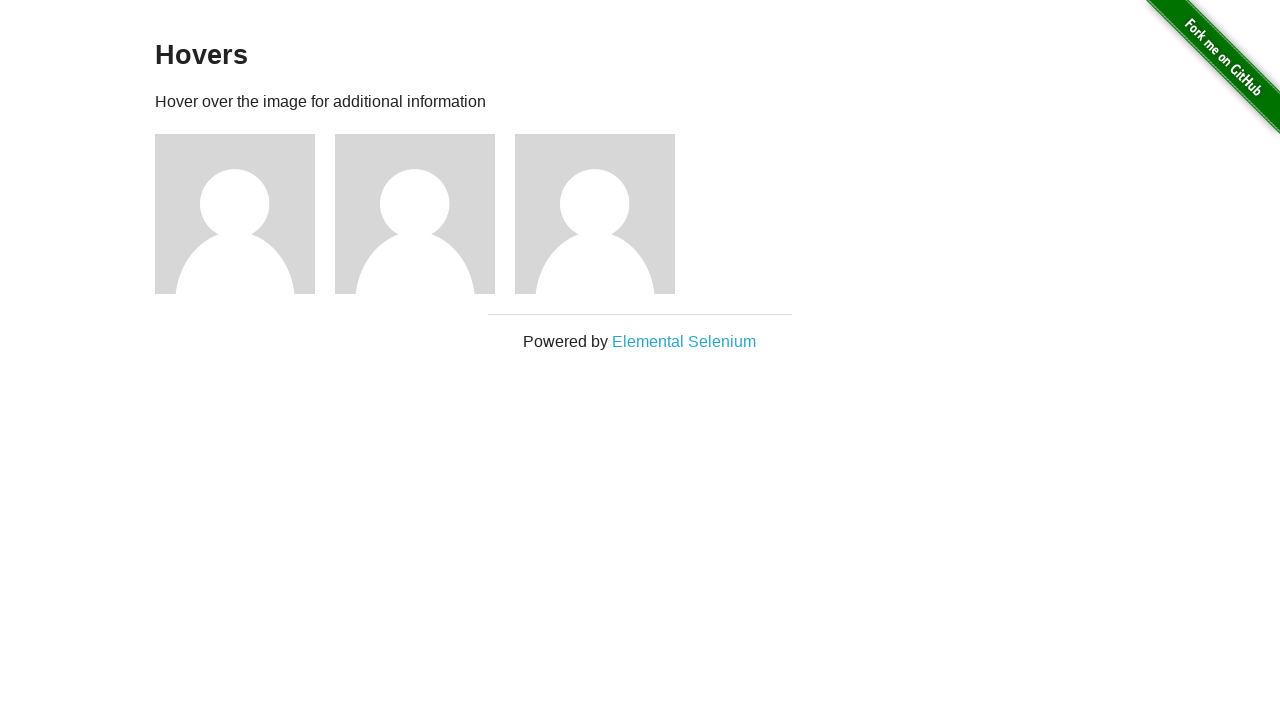

Hovered over the first figure element at (245, 214) on .figure >> nth=0
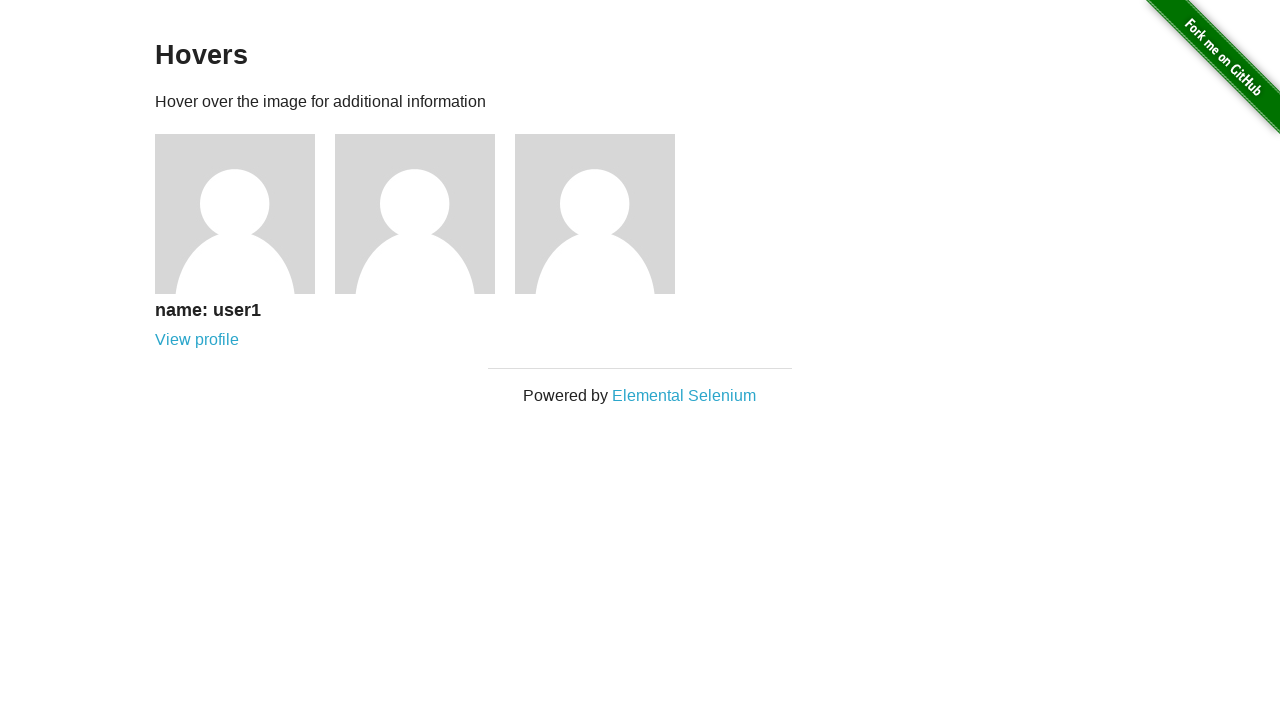

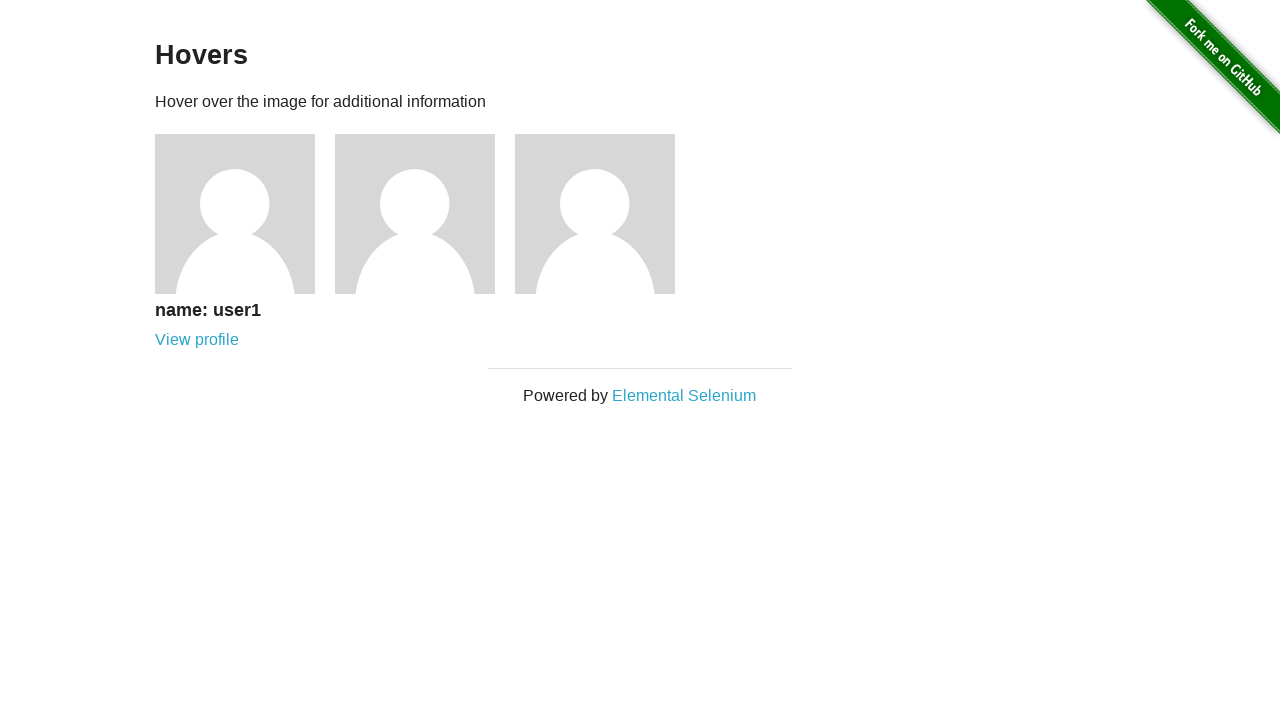